Tests timed alert by clicking the timer alert button and waiting for the alert to appear before accepting it

Starting URL: https://demoqa.com/alerts

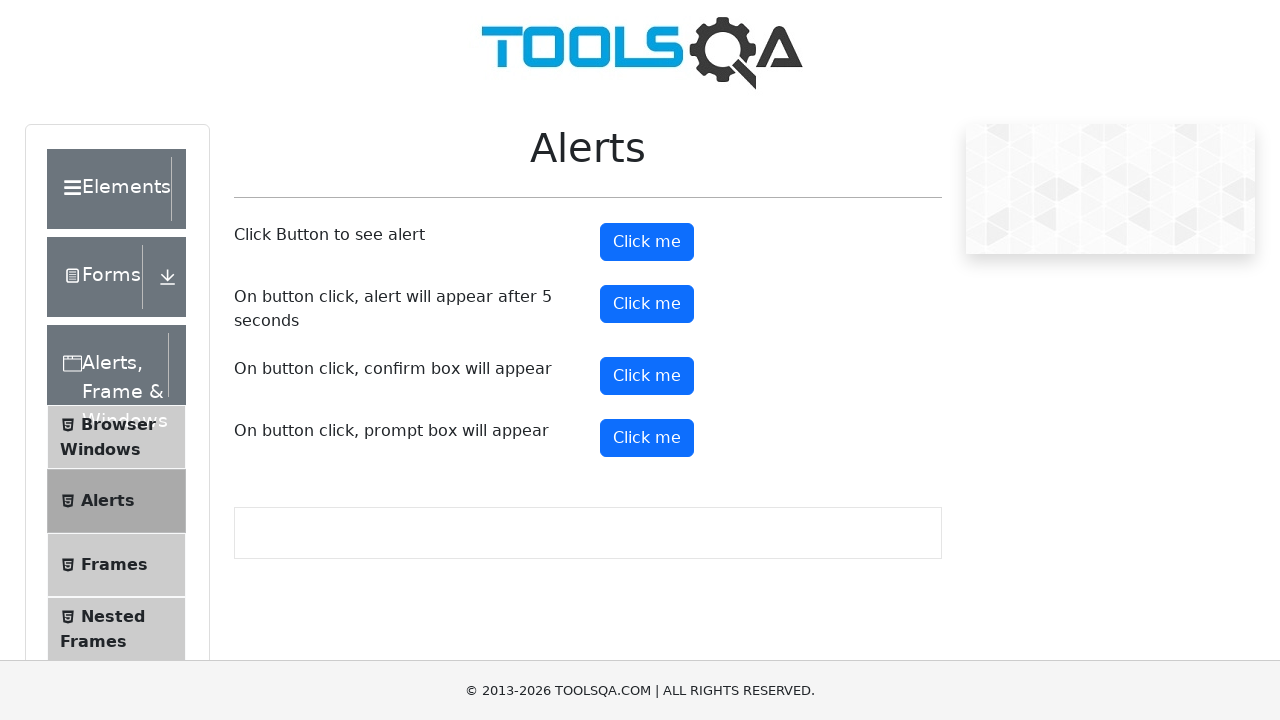

Set up dialog handler to automatically accept alerts
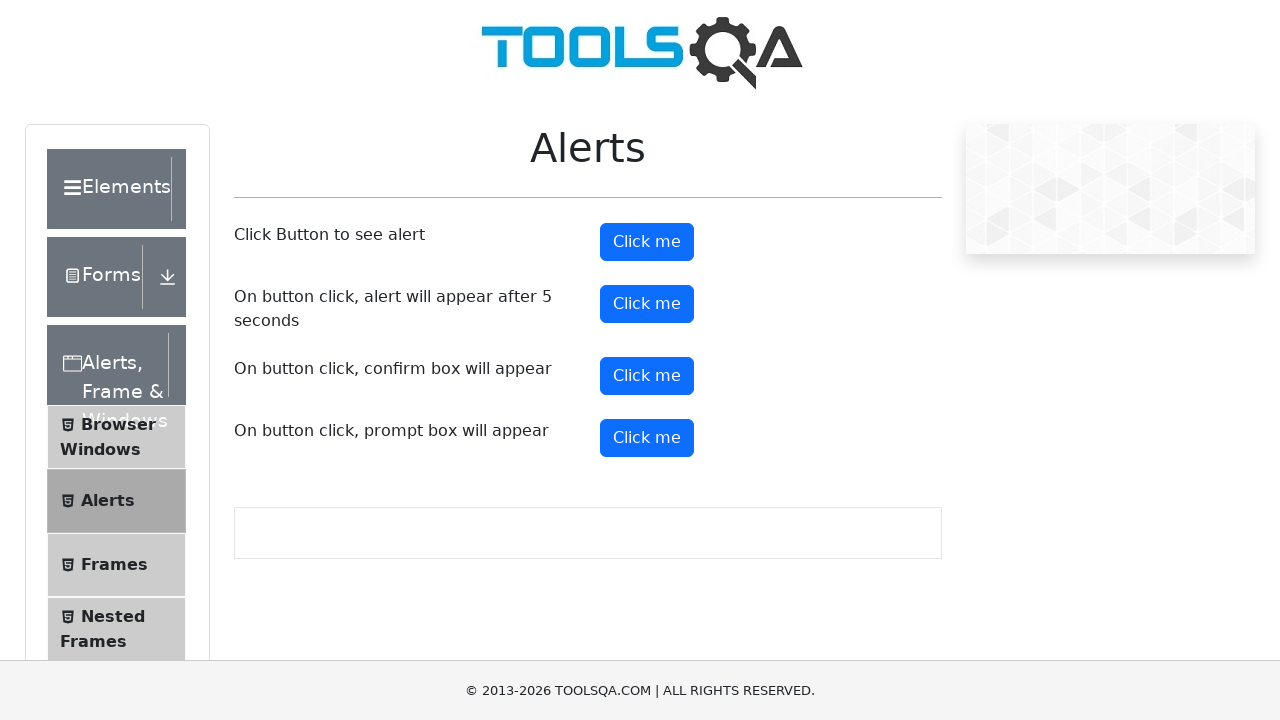

Clicked the timer alert button to trigger timed alert at (647, 304) on #timerAlertButton
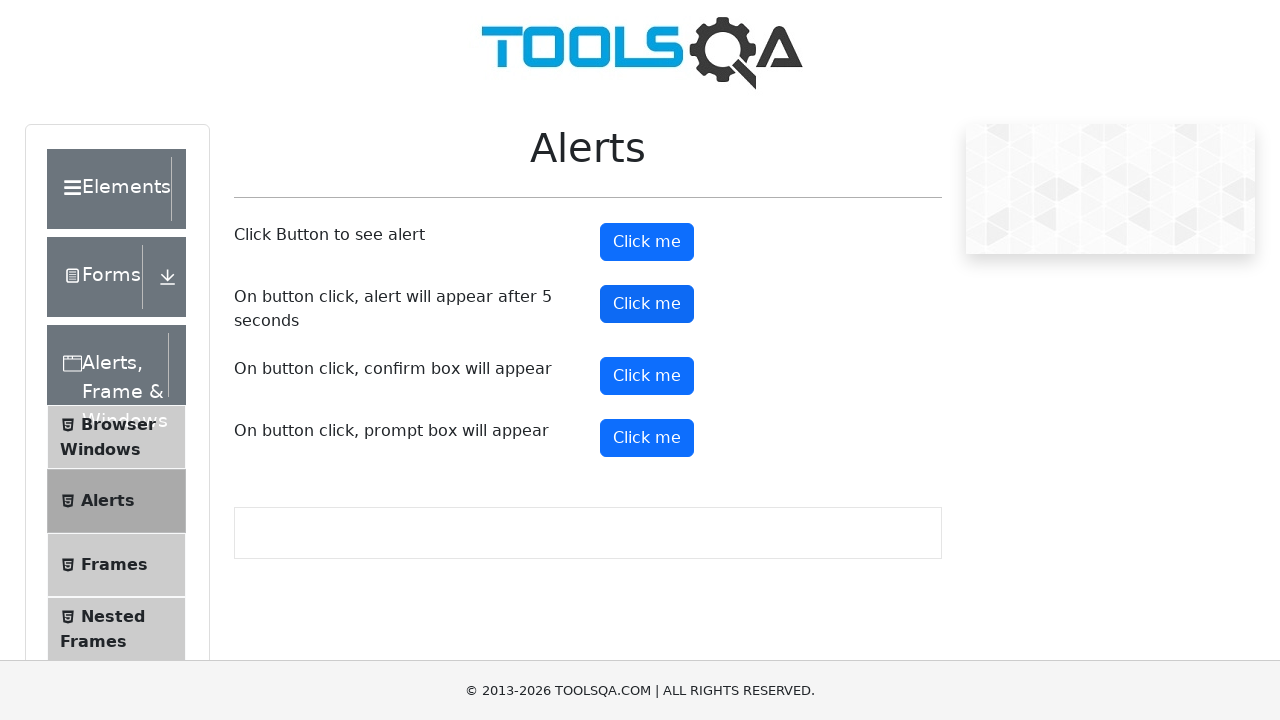

Waited 6 seconds for the timed alert to appear and be accepted
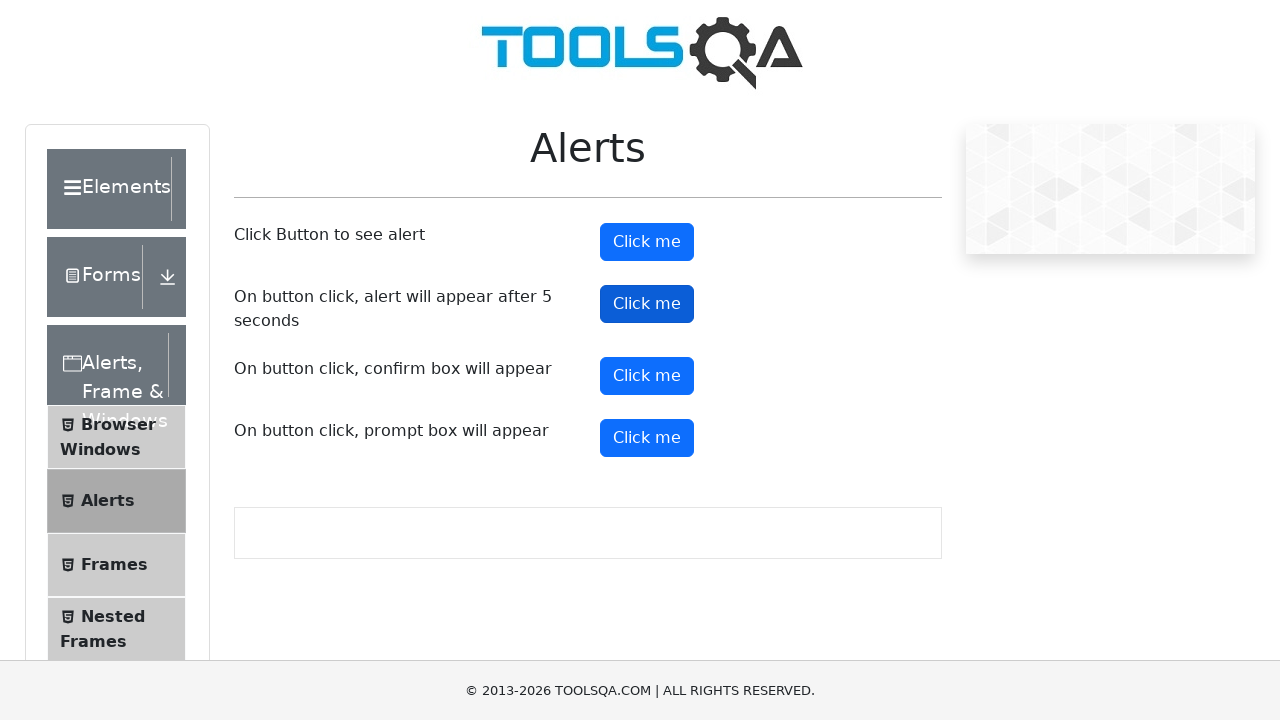

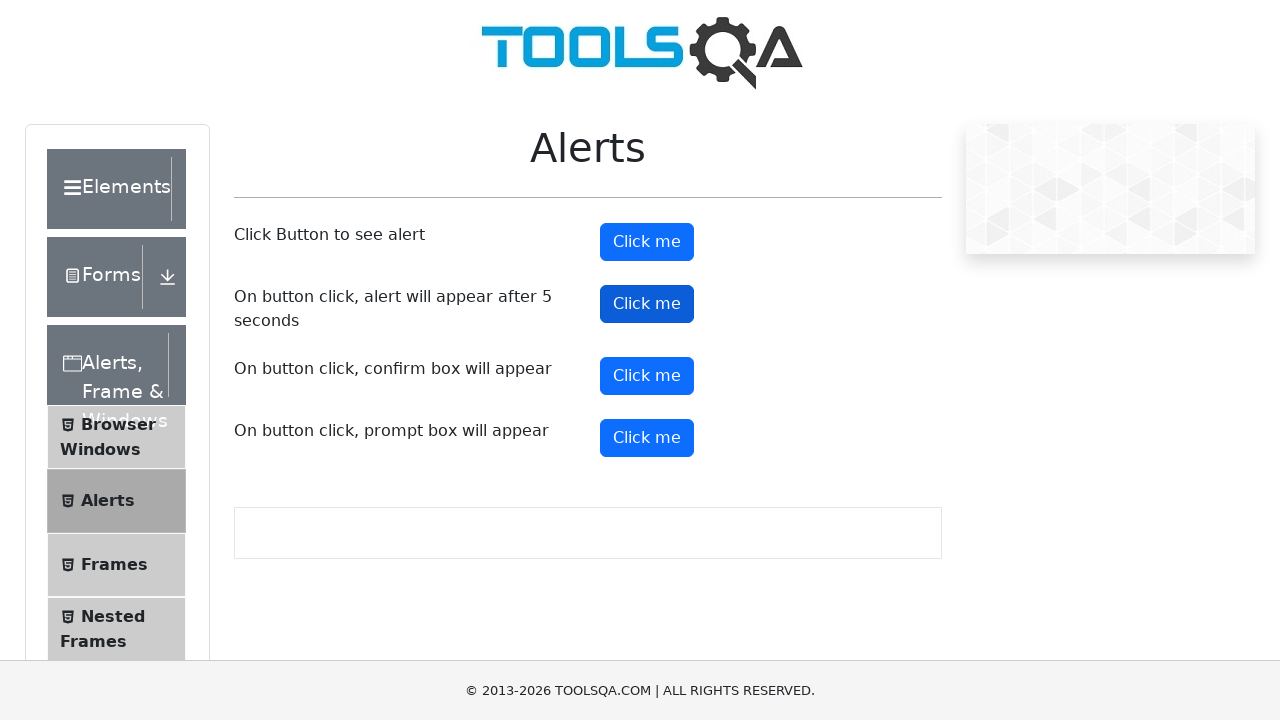